Tests GitHub user search by searching for a username and clicking on the user's profile link in the results

Starting URL: https://github.com

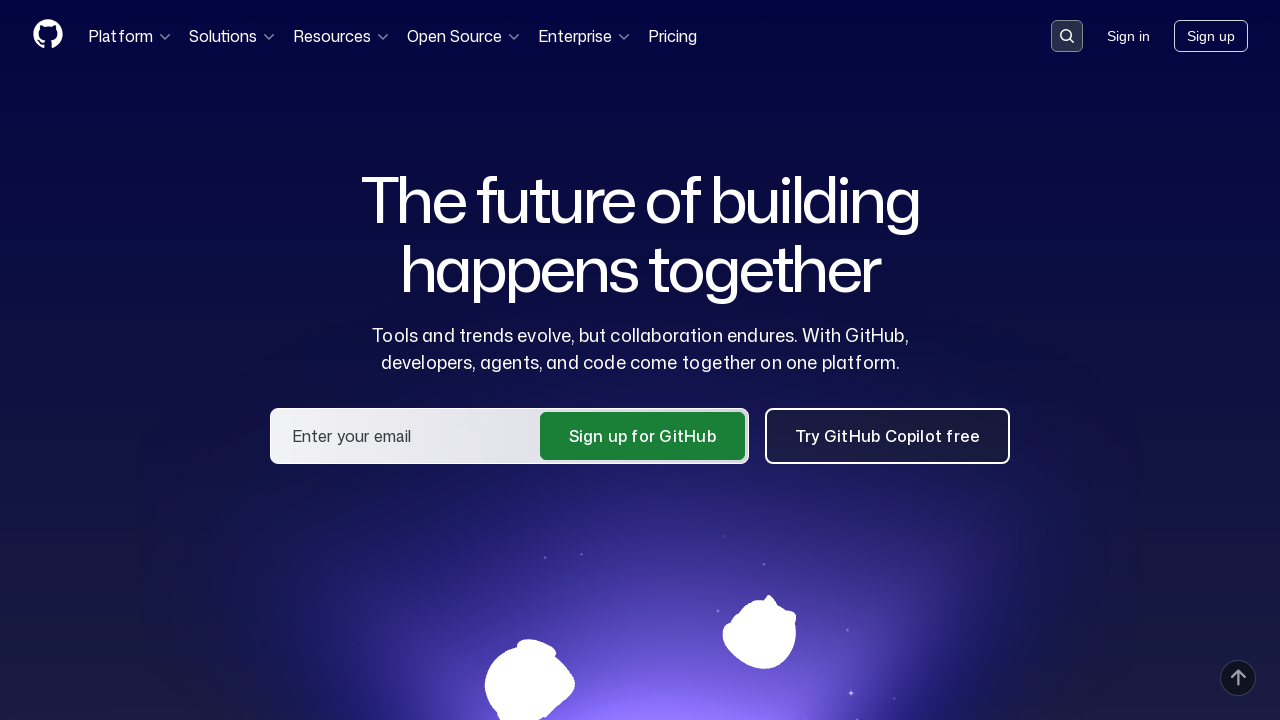

Clicked search button to open search at (1067, 36) on button[data-target='qbsearch-input.inputButton']
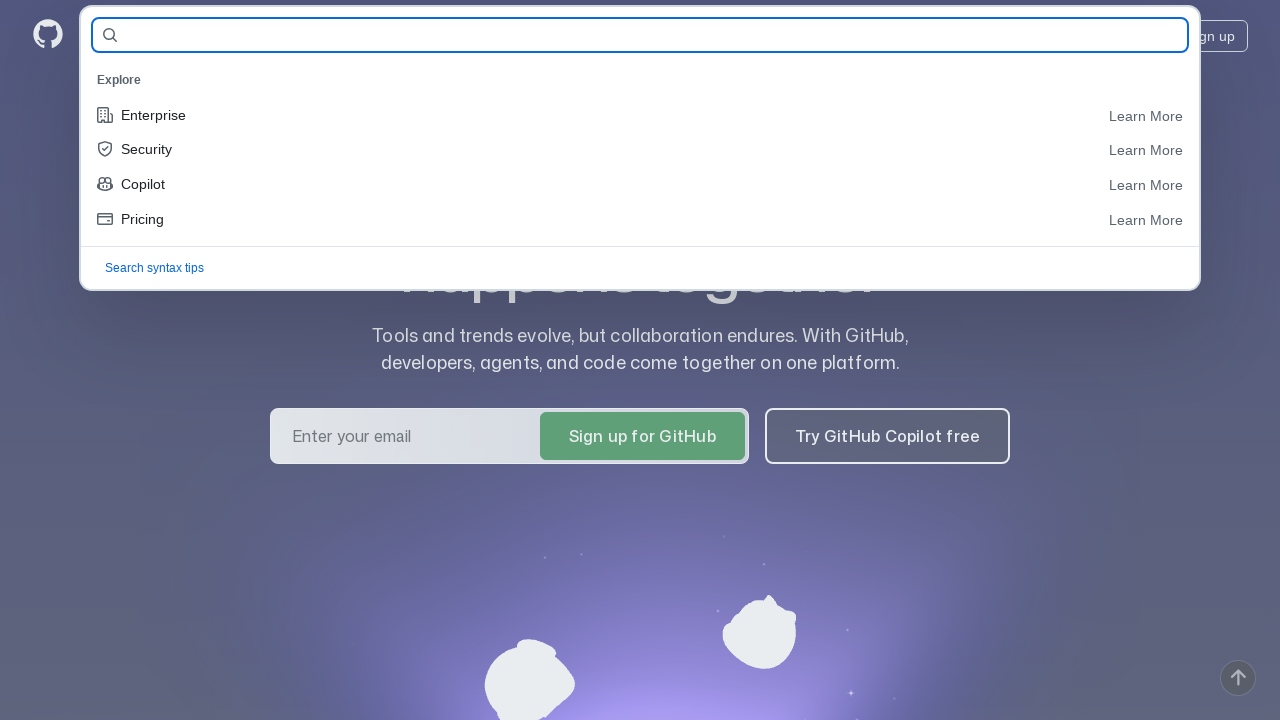

Search input field became visible
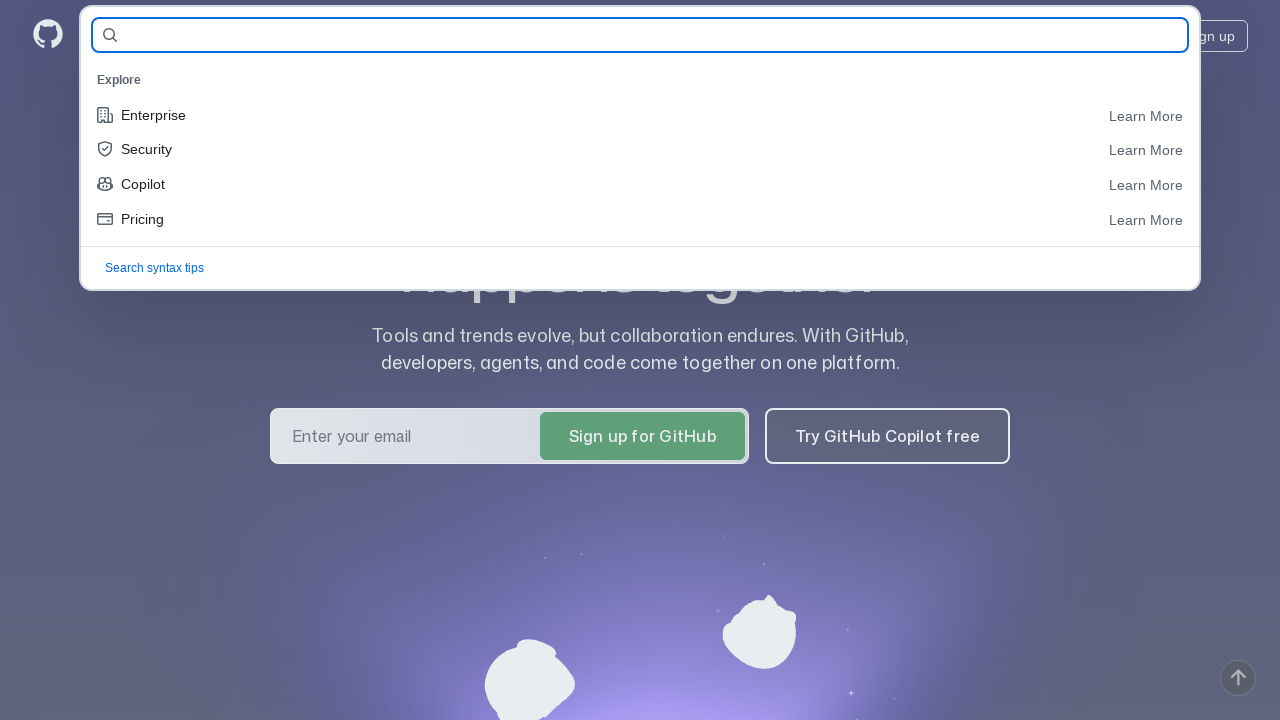

Filled search input with username 'ogmaciel' on input[name='query-builder-test']
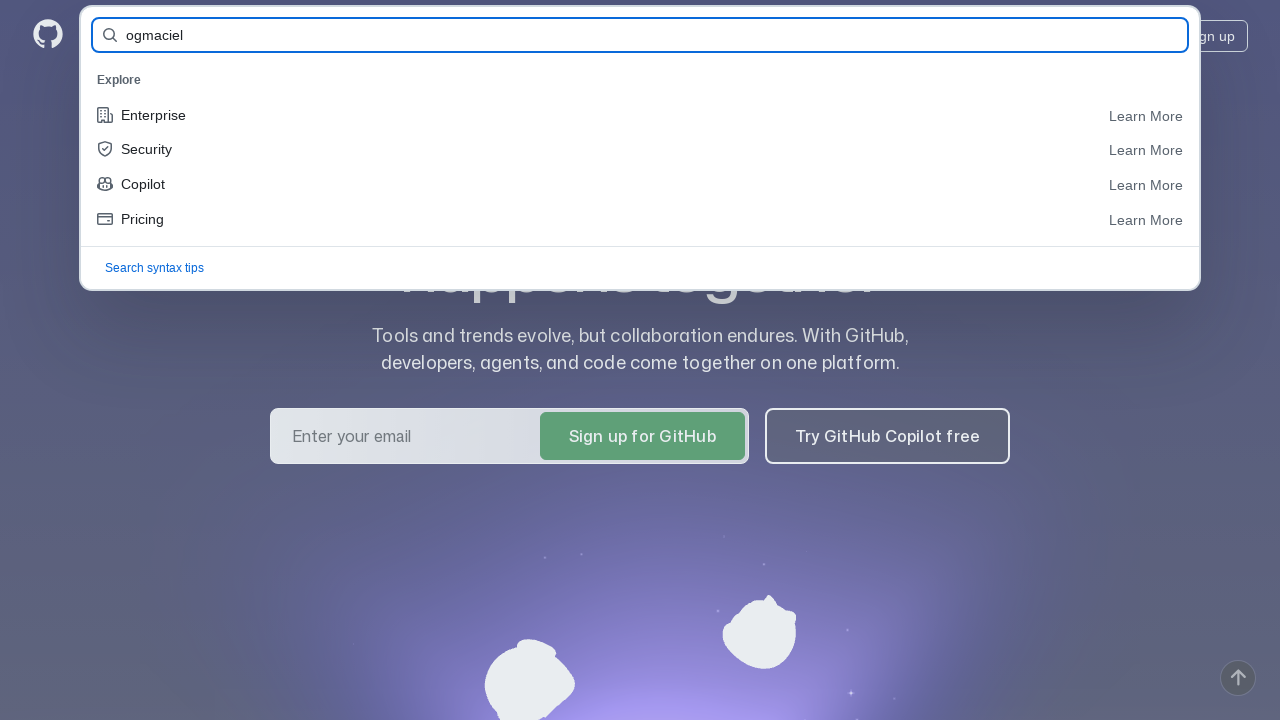

Pressed Enter to submit search on input[name='query-builder-test']
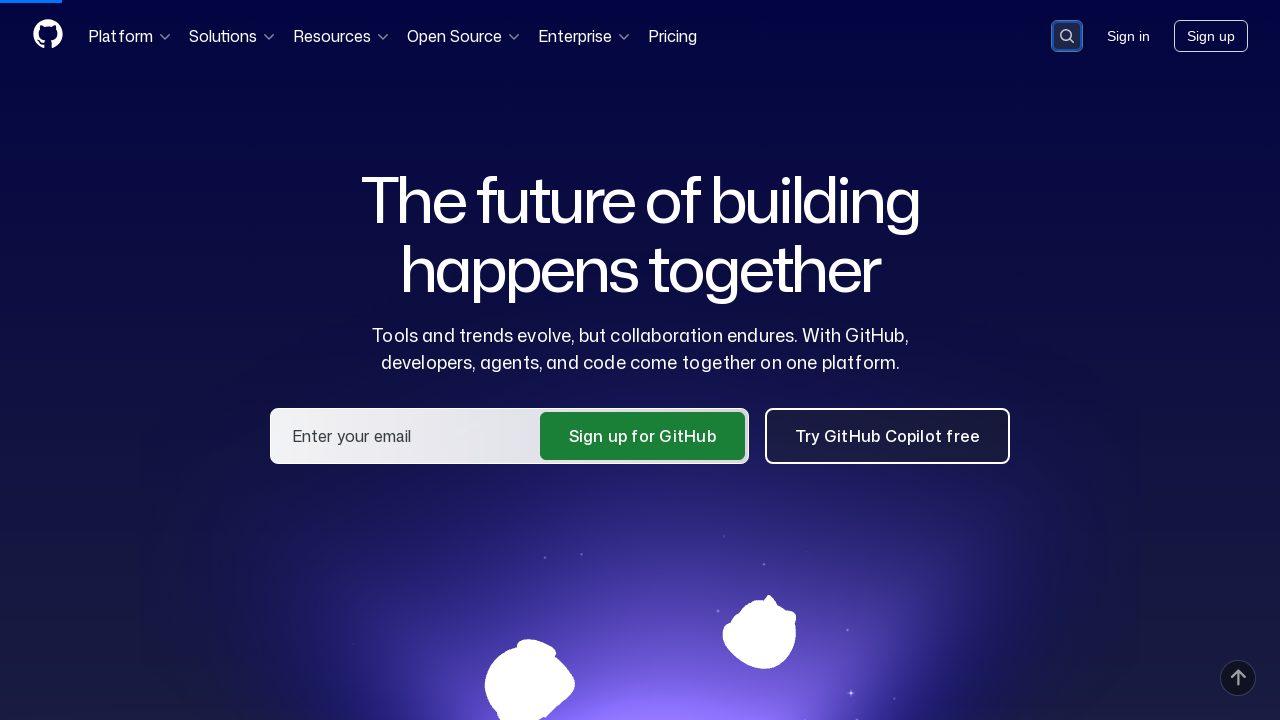

Search results loaded (networkidle state reached)
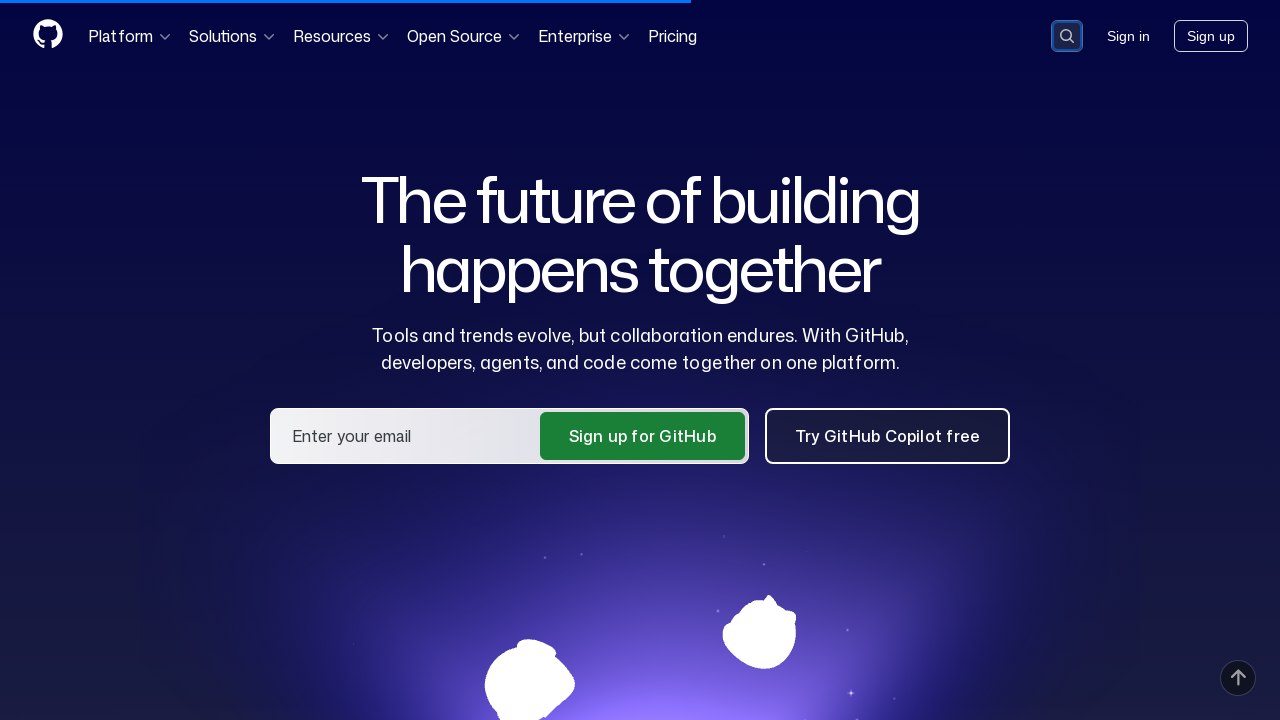

Clicked on user profile link 'ogmaciel' in search results at (450, 161) on a:has-text('ogmaciel')
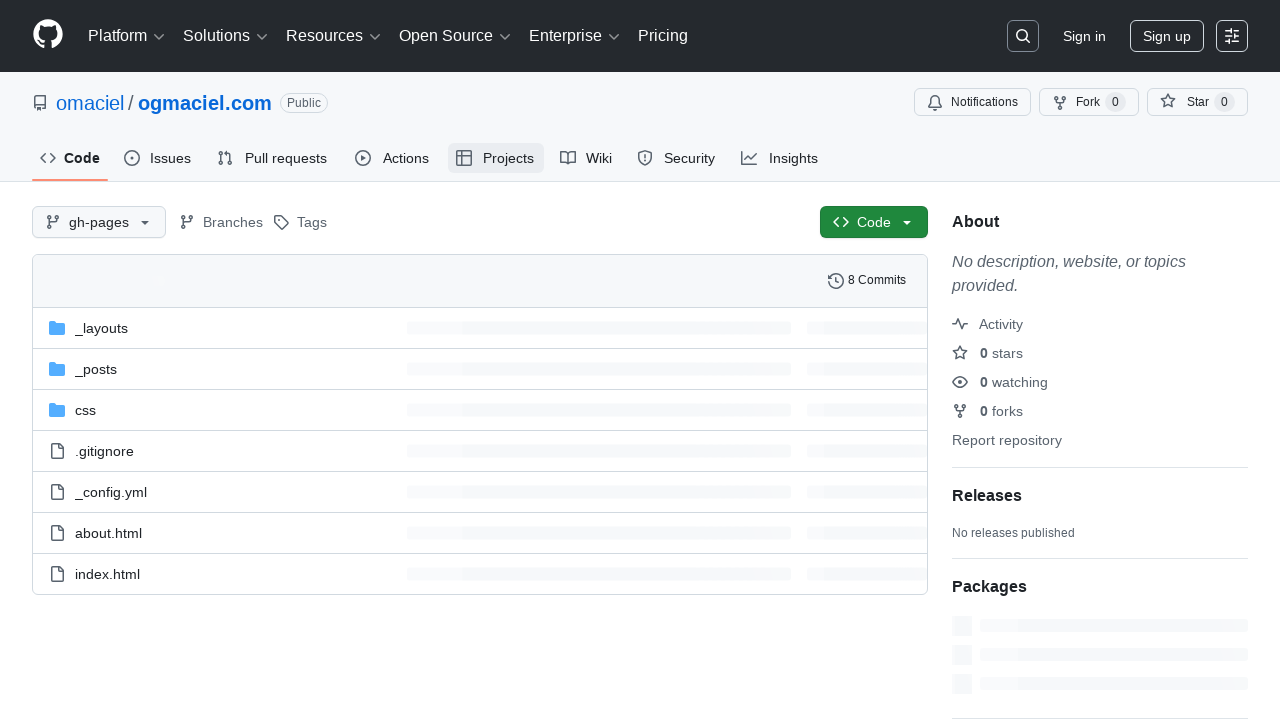

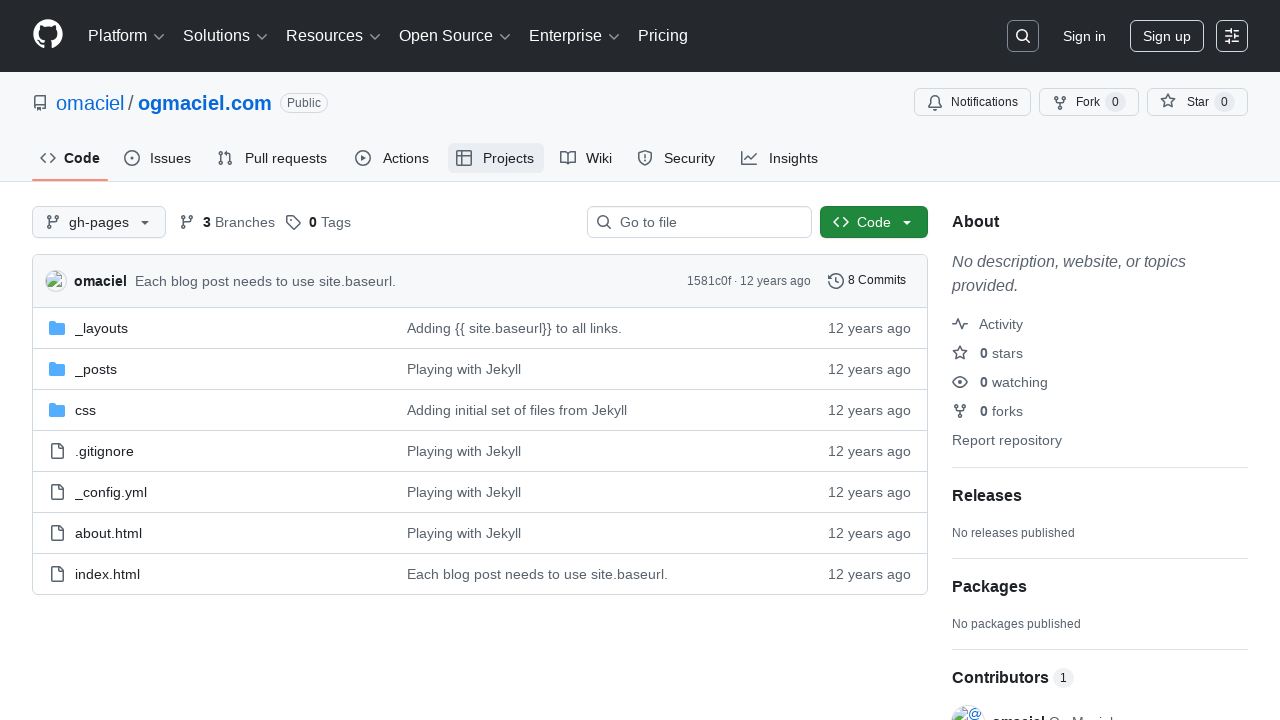